Tests form interaction by navigating to a practice form and selecting different options from a state dropdown using various selection methods

Starting URL: http://demo-project.wedevx.co

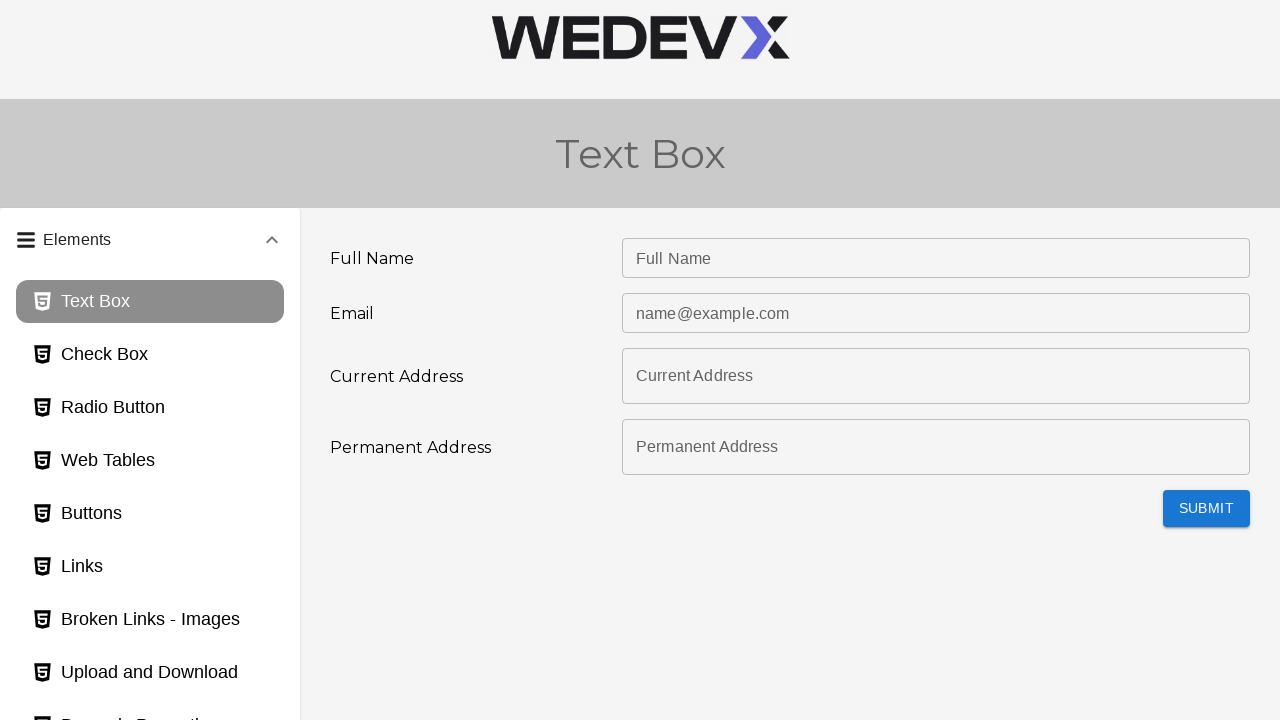

Clicked panel header to expand at (150, 477) on #panel2bh-header
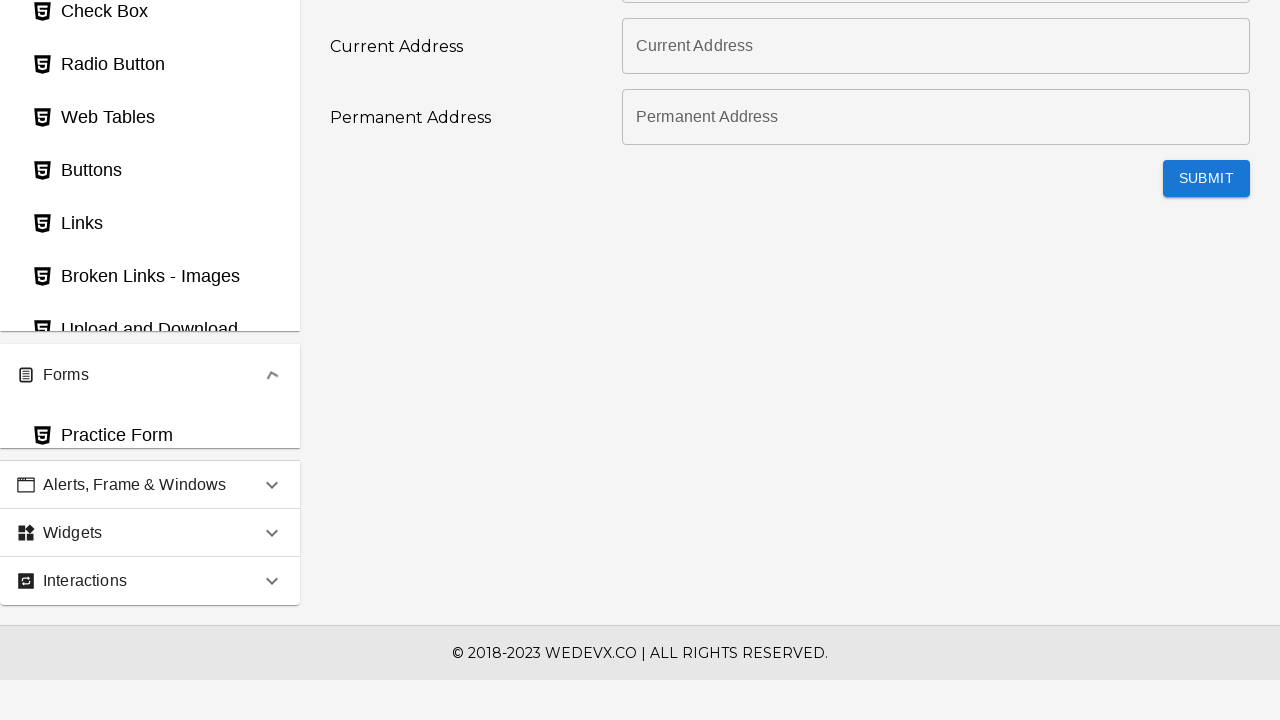

Waited for panel to expand
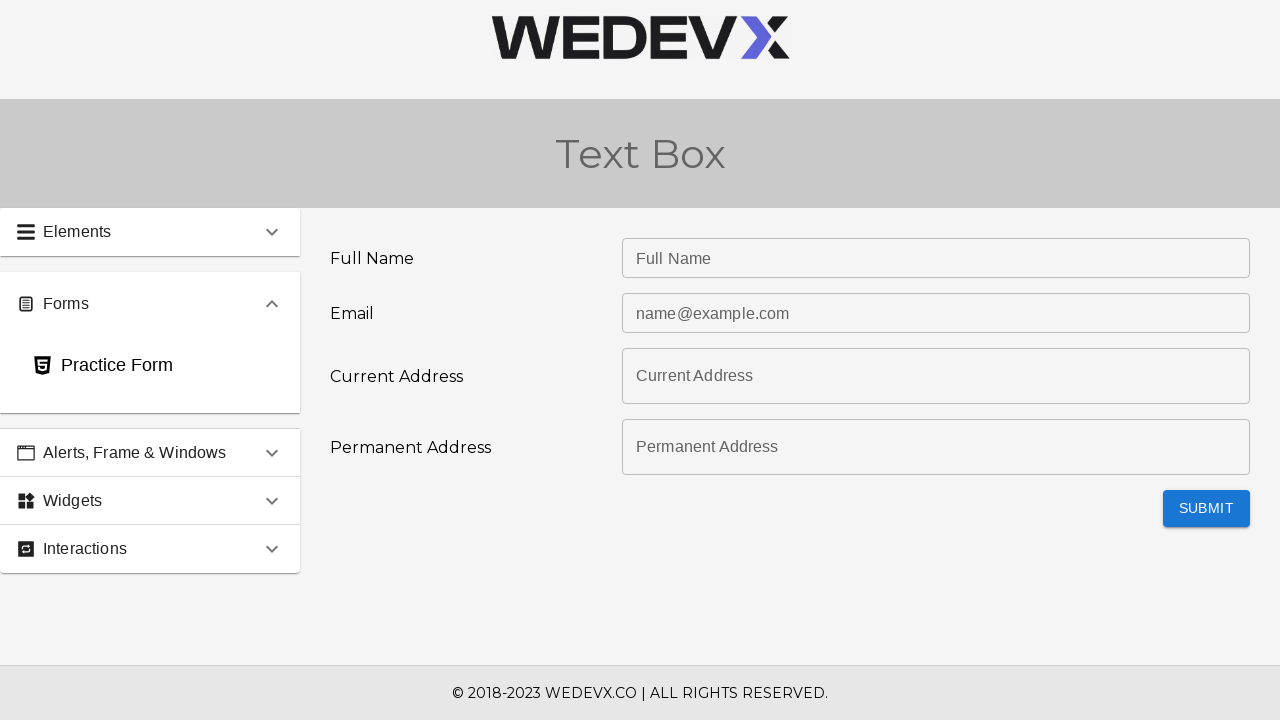

Clicked on practice form page link at (150, 366) on #practiceForm_page
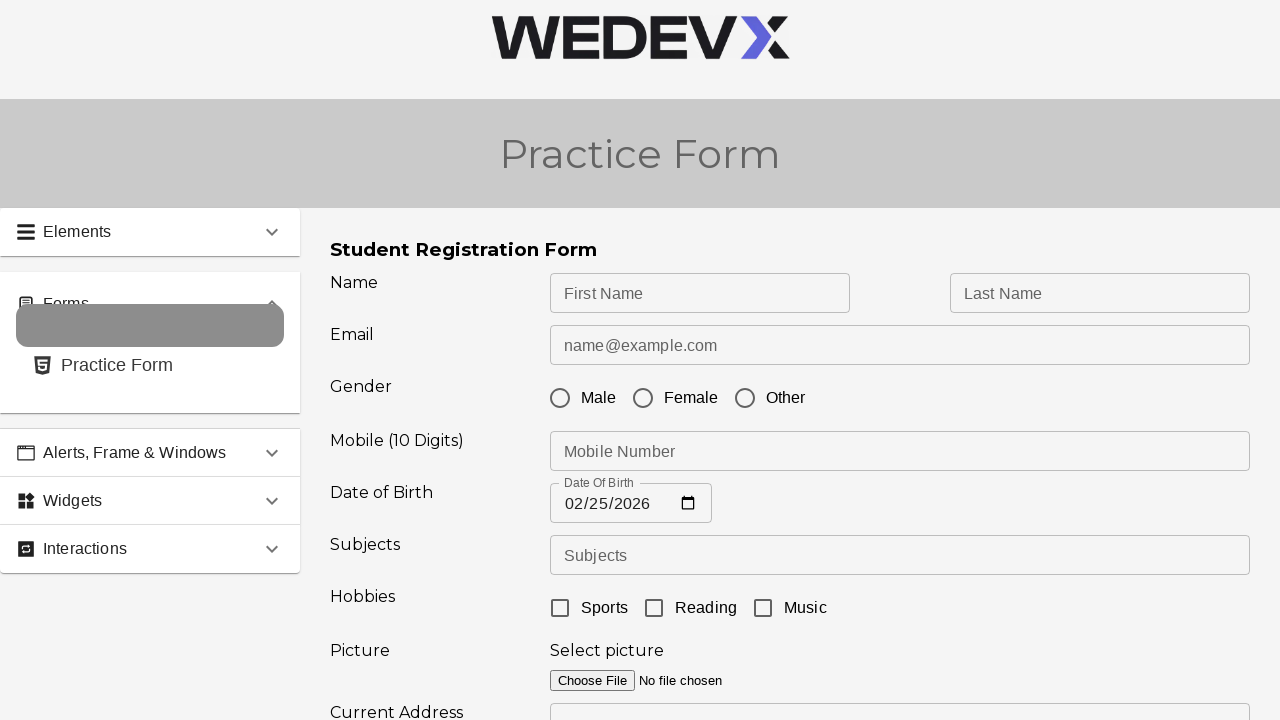

State dropdown selector became available
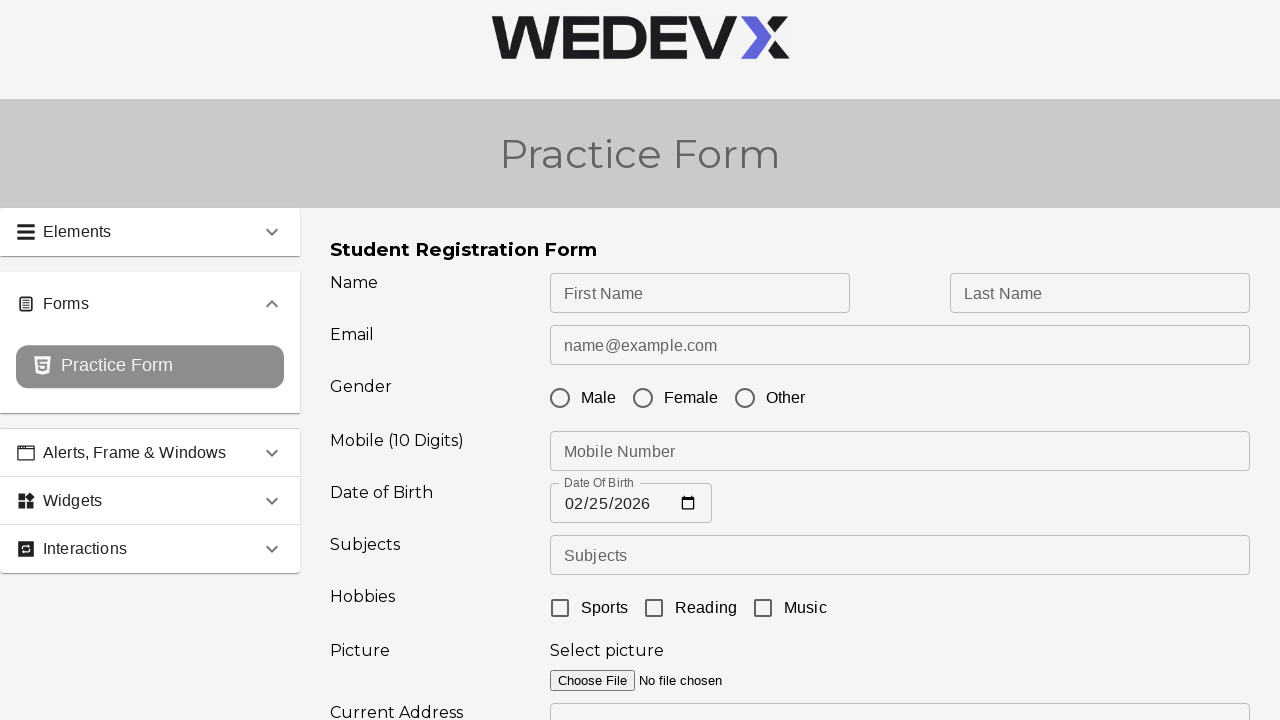

Clicked on state dropdown to open it at (597, 557) on #react-select-6-input
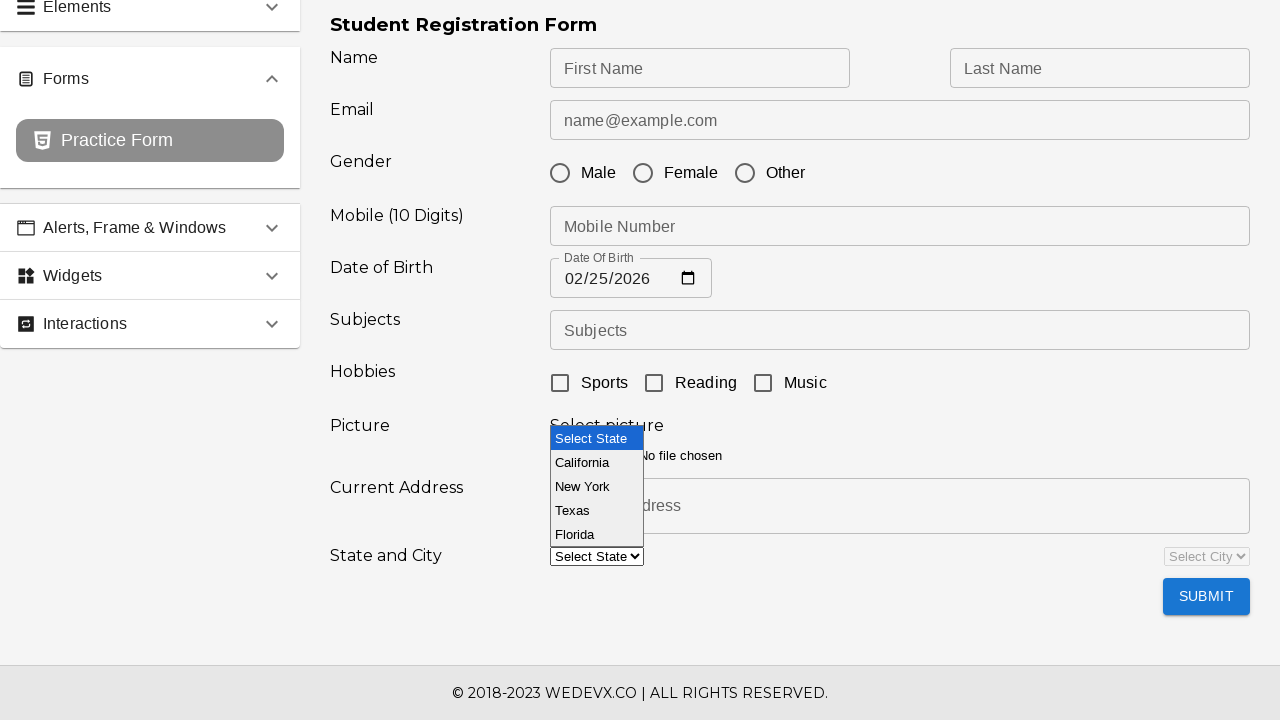

Typed 'Texas' into state dropdown on #react-select-6-input
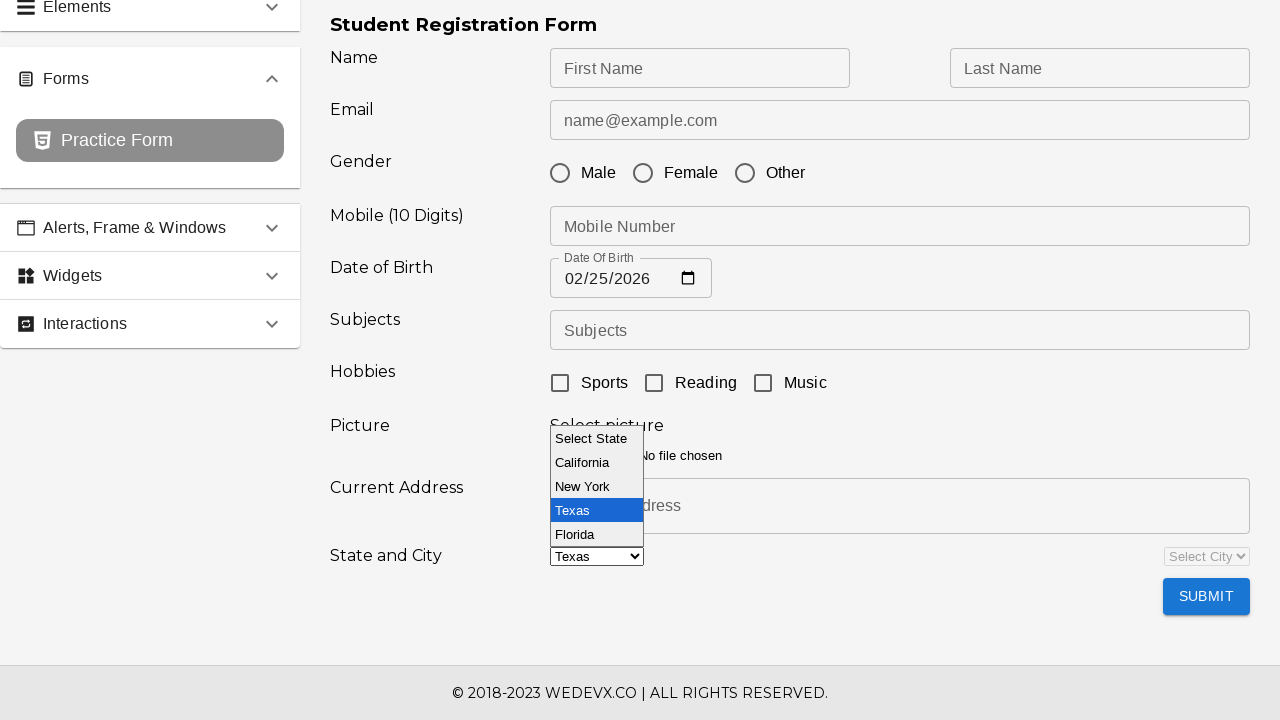

Pressed Enter to select Texas from dropdown on #react-select-6-input
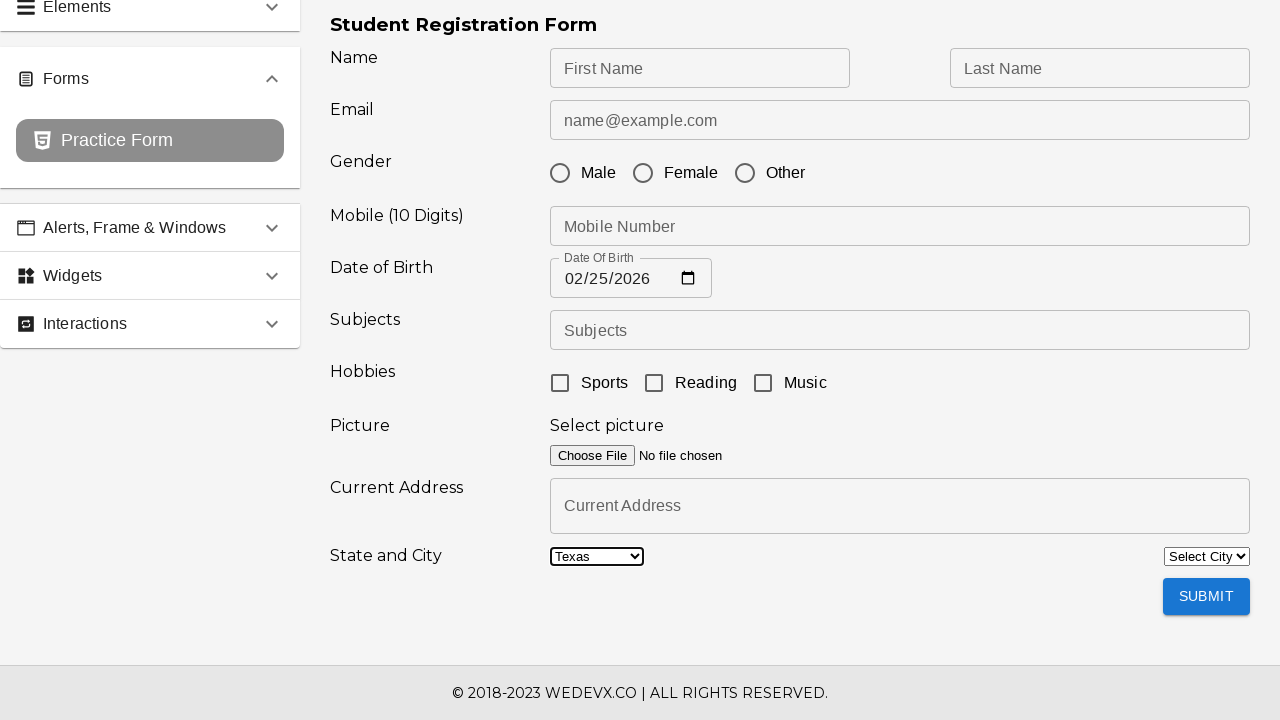

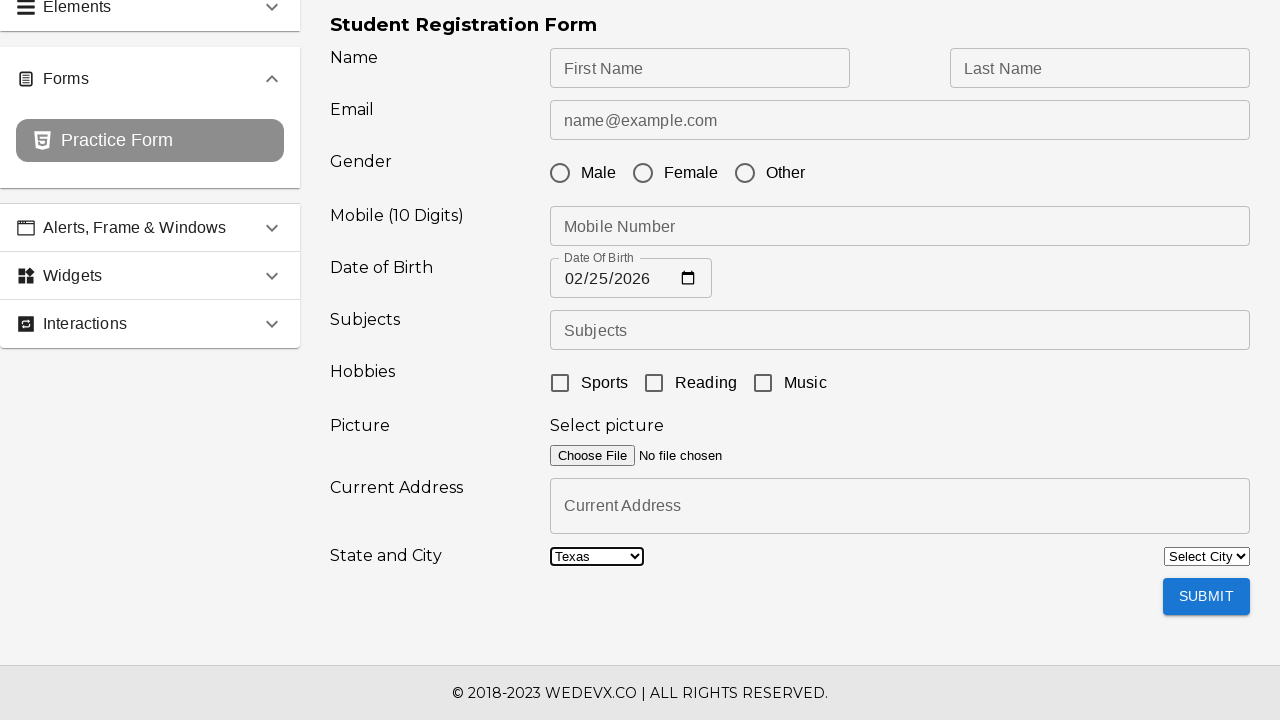